Tests window switching functionality by opening a new tab and switching between the original window and the new tab

Starting URL: https://formy-project.herokuapp.com/switch-window

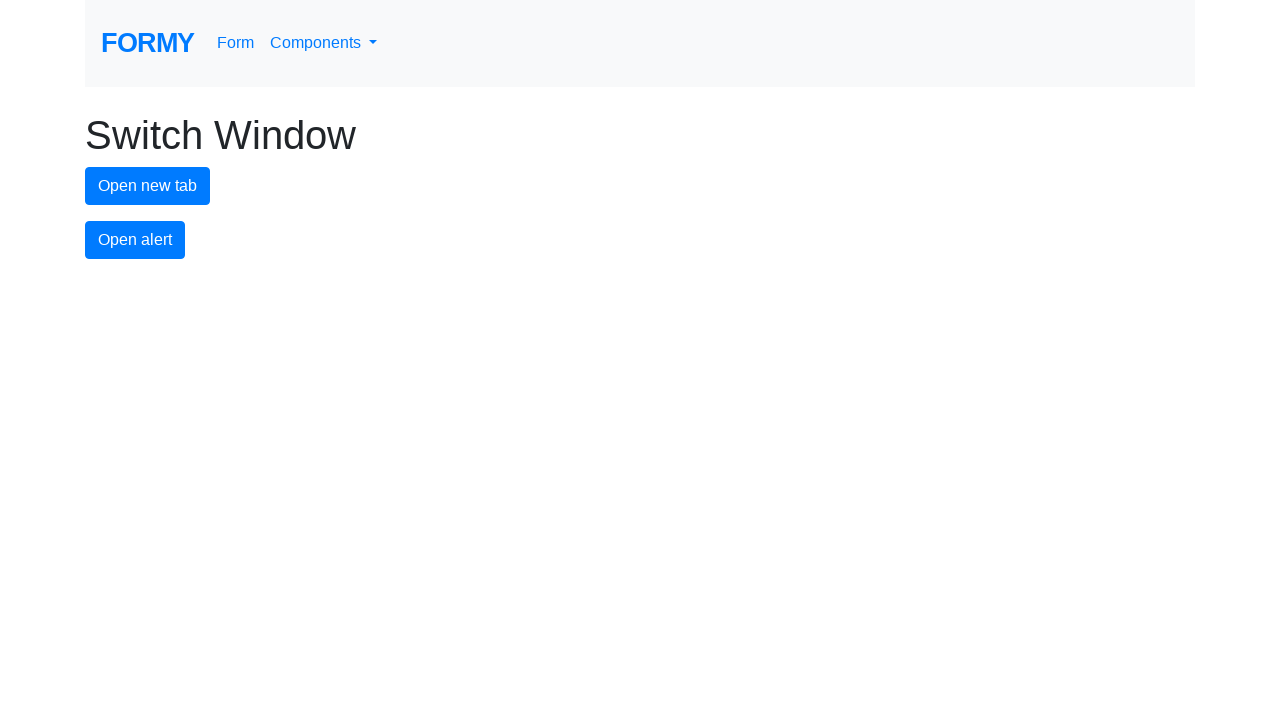

Clicked button to open new tab at (148, 186) on #new-tab-button
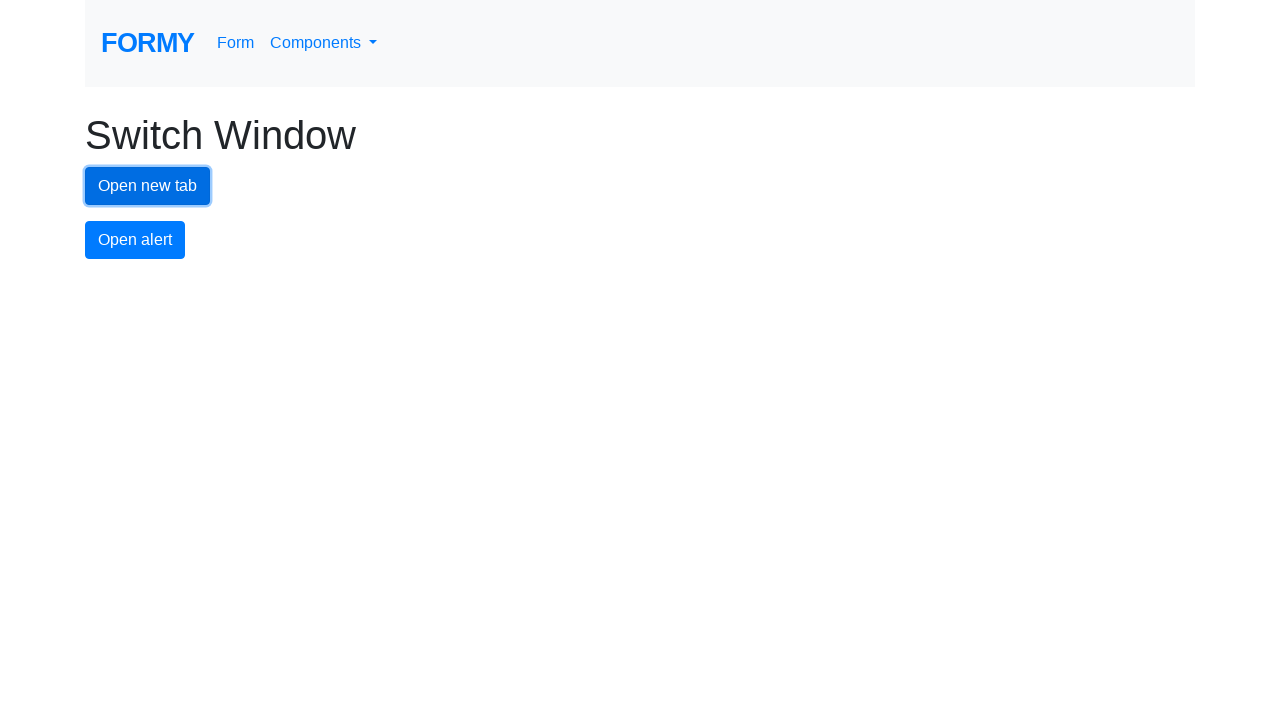

Retrieved the newly opened page/tab
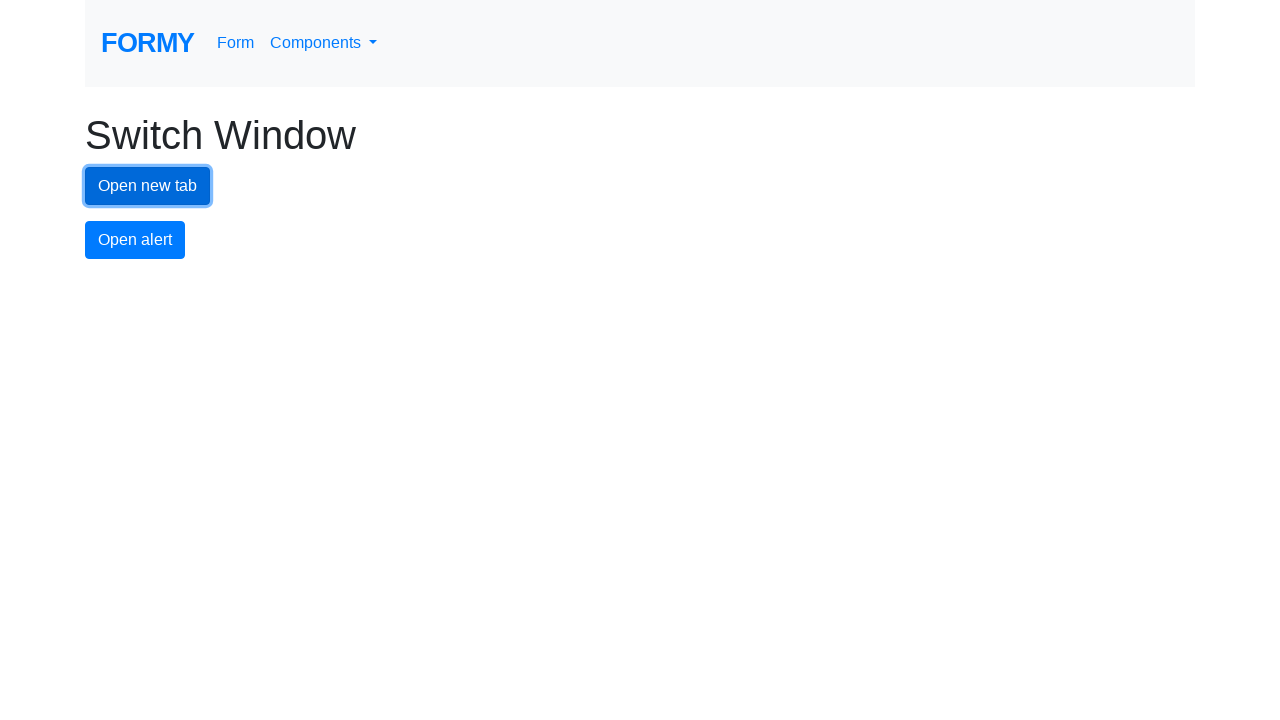

Switched to the new tab
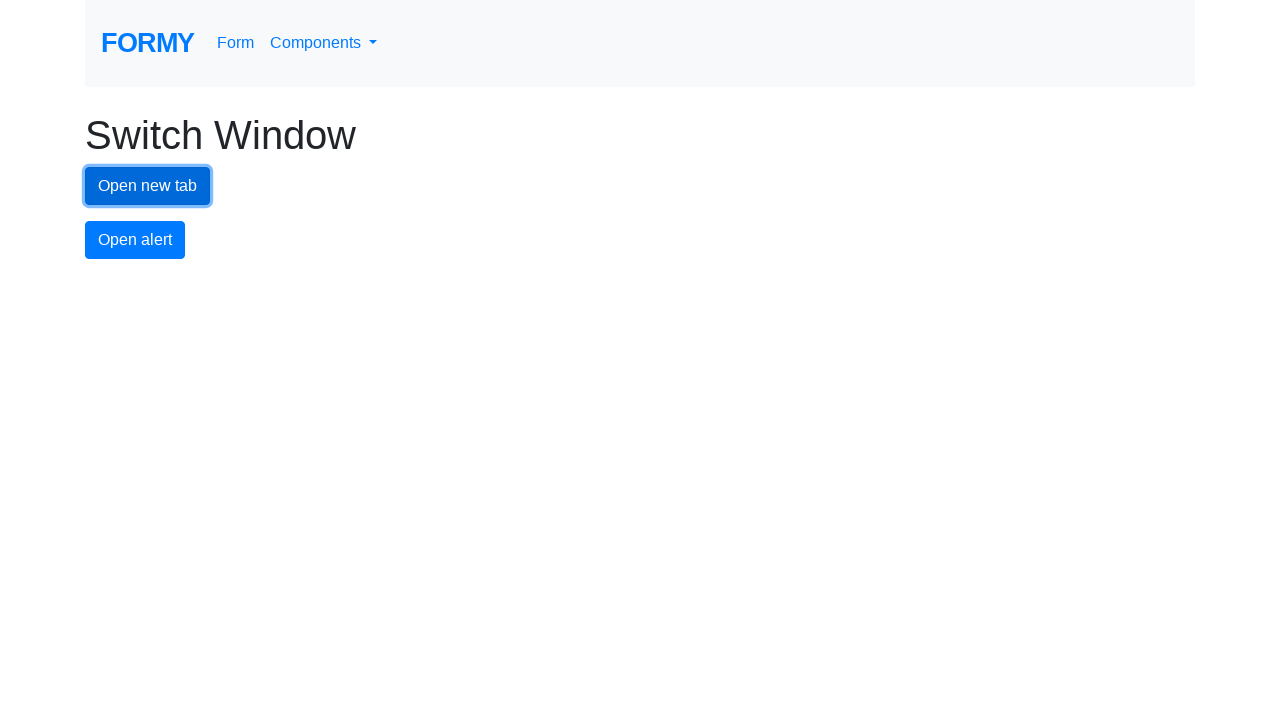

Waited 2 seconds on the new tab
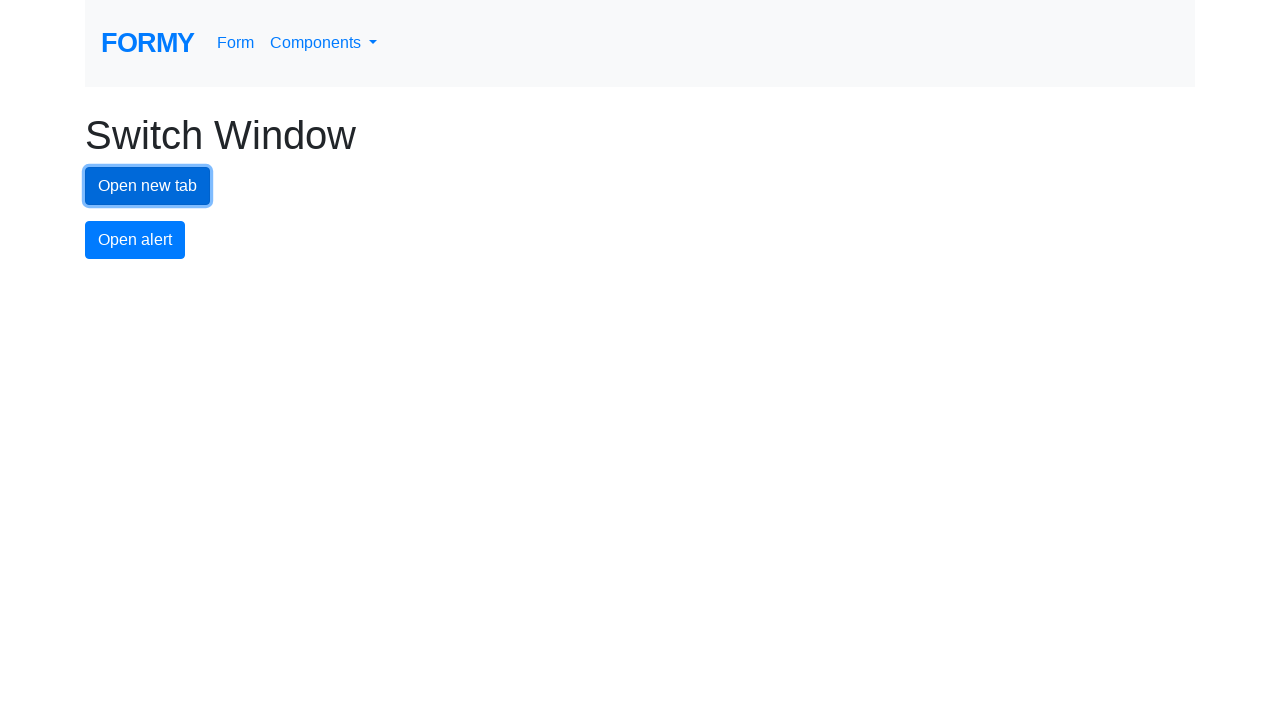

Switched back to the original tab
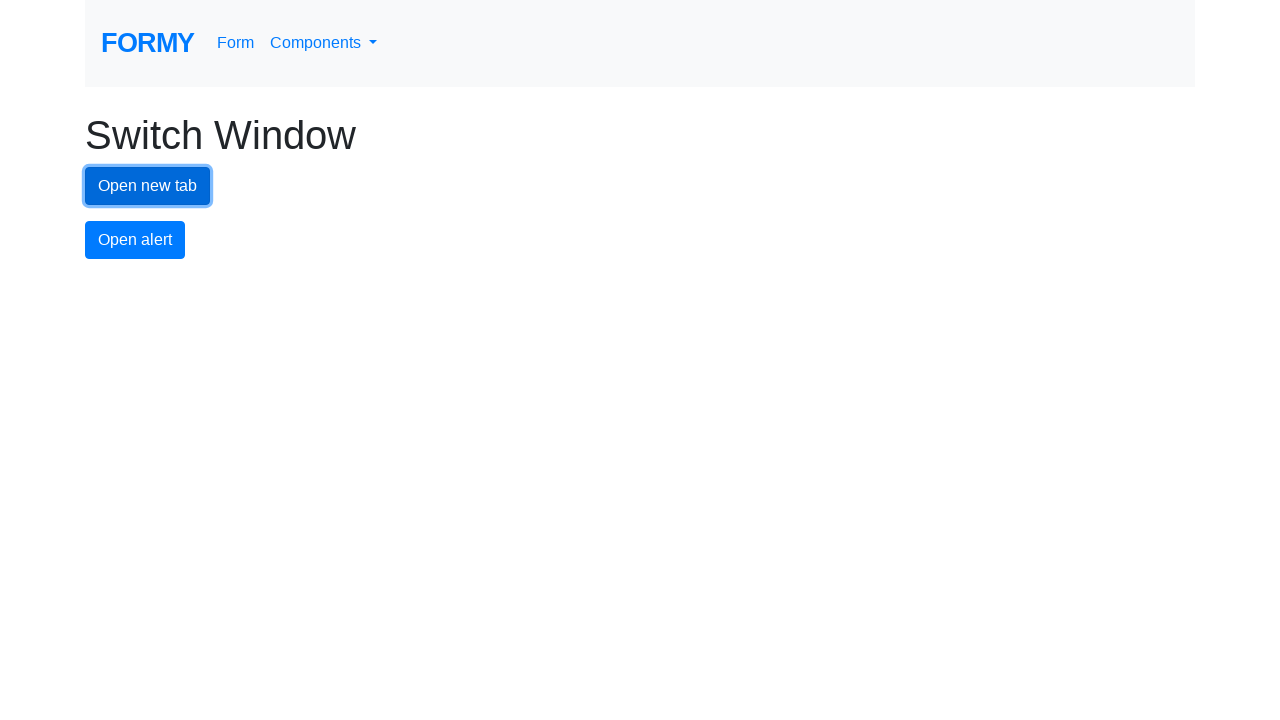

Waited 2 seconds on the original tab
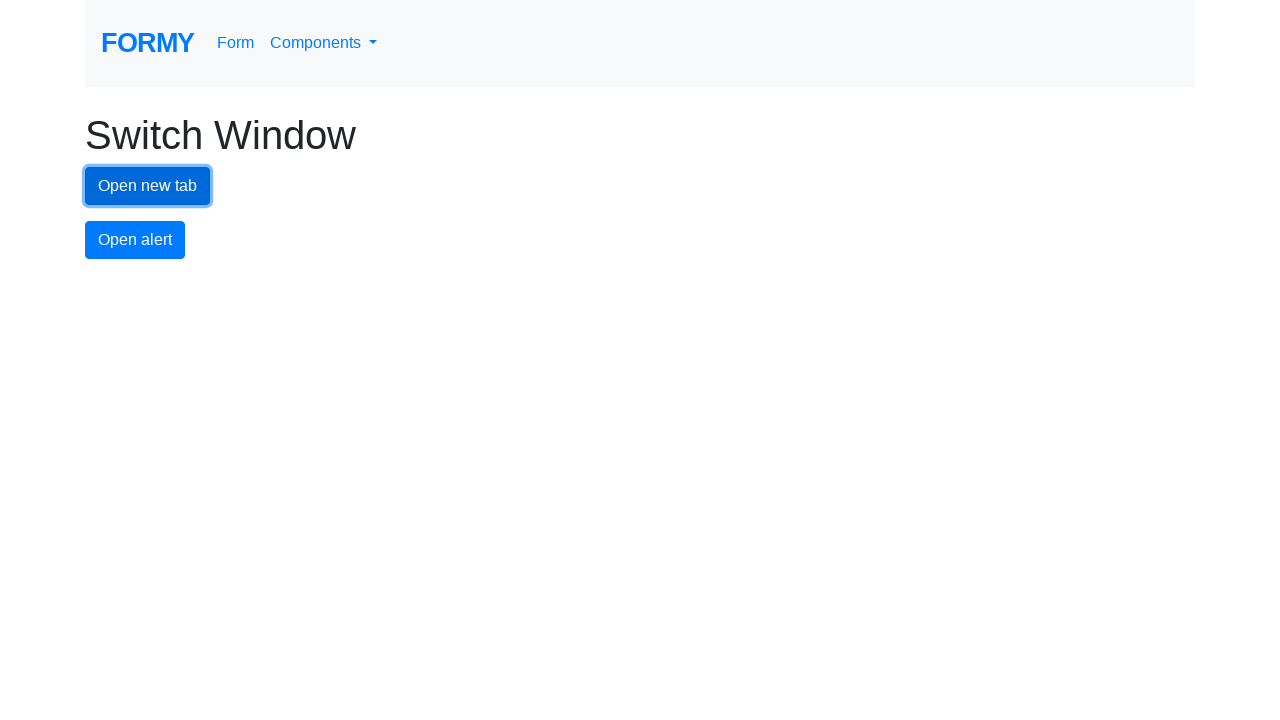

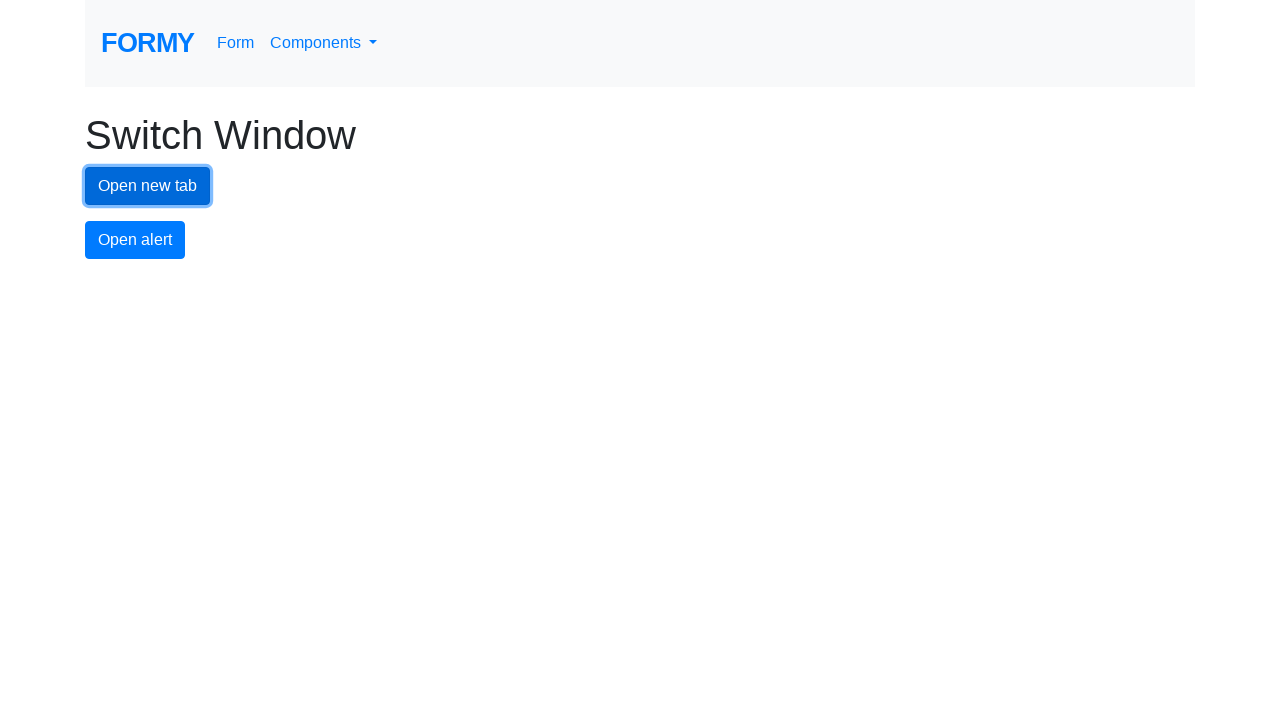